Tests filling an email input field on the Automation Exercise homepage, likely for newsletter subscription functionality

Starting URL: https://www.automationexercise.com/

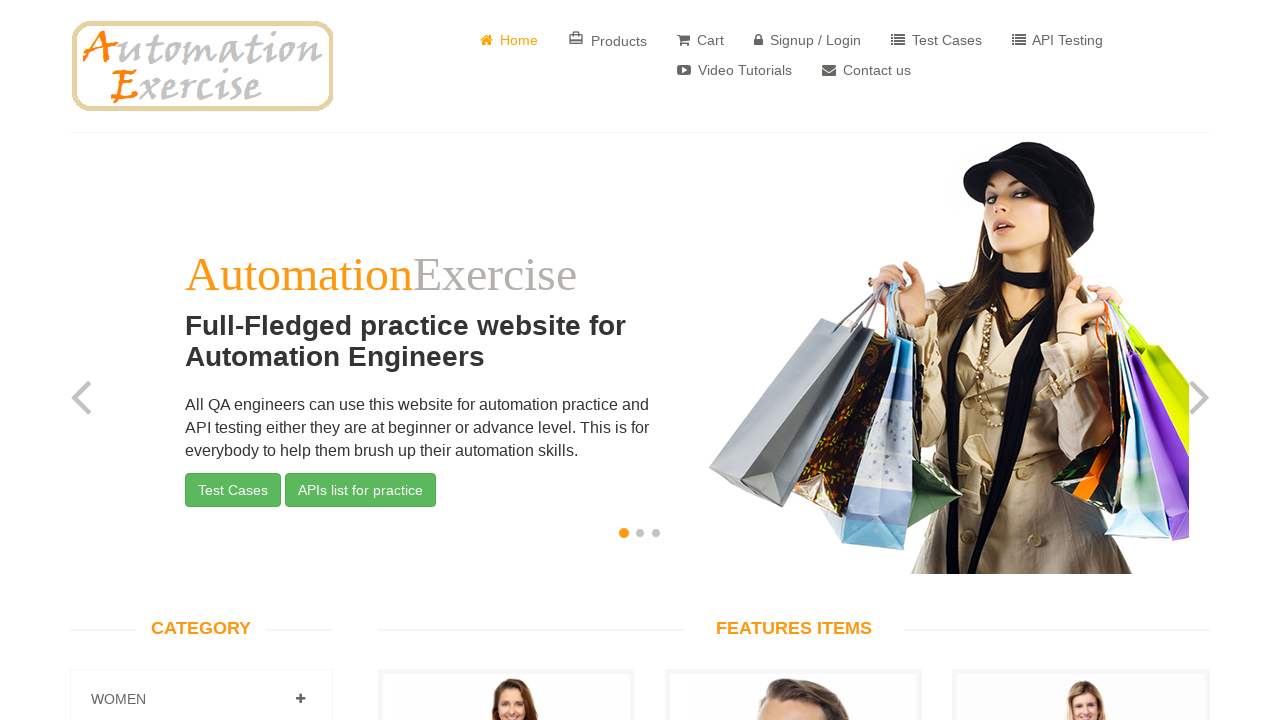

Filled email input field with test@example.com for newsletter subscription on input[type='email']
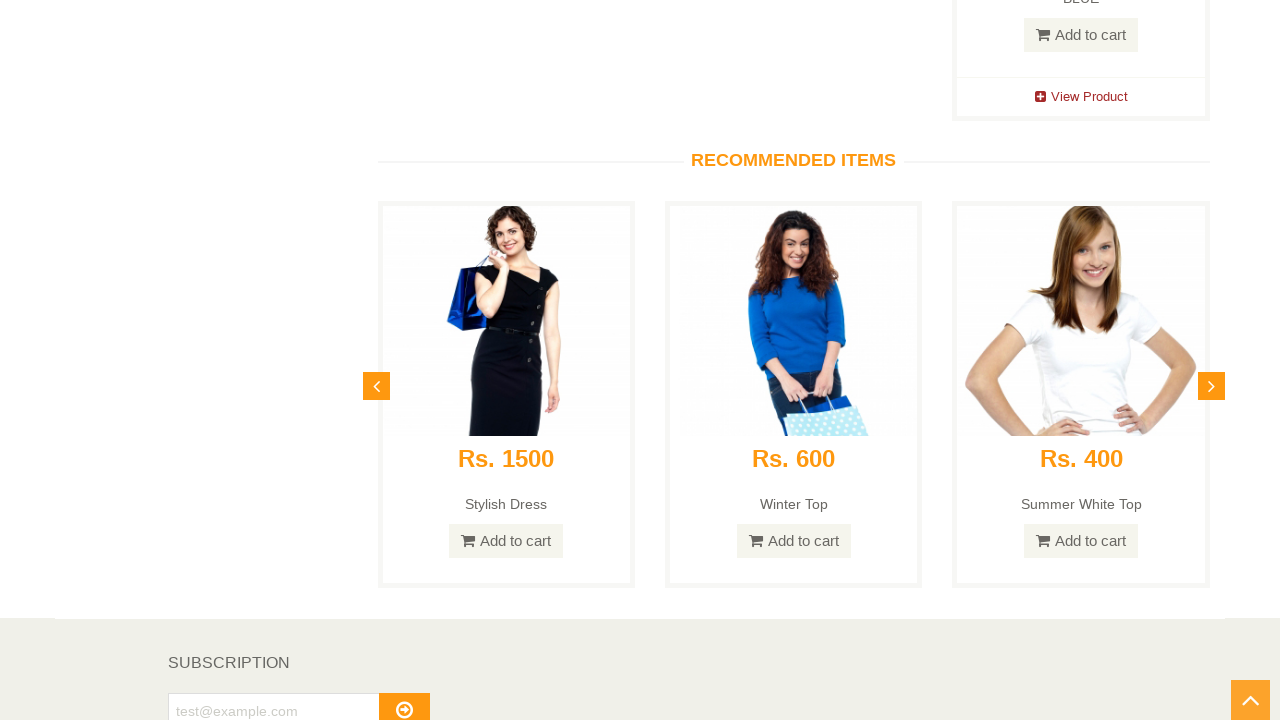

Waited for email submission to process
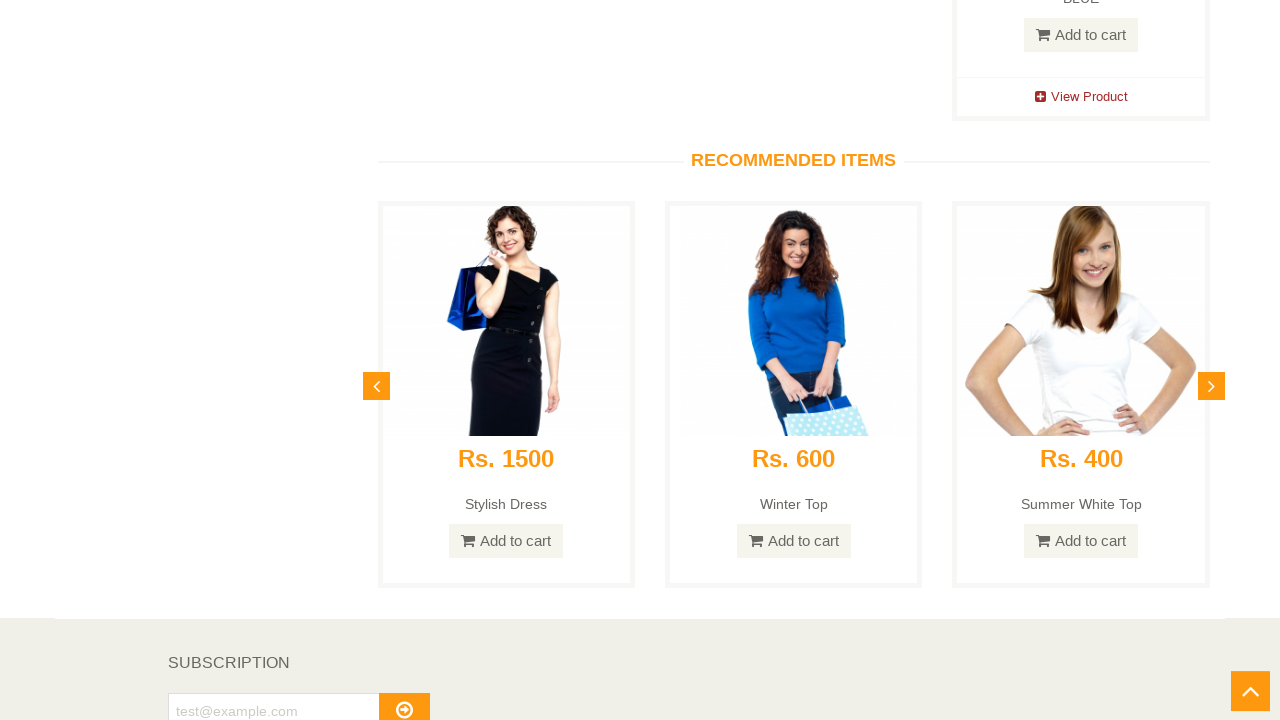

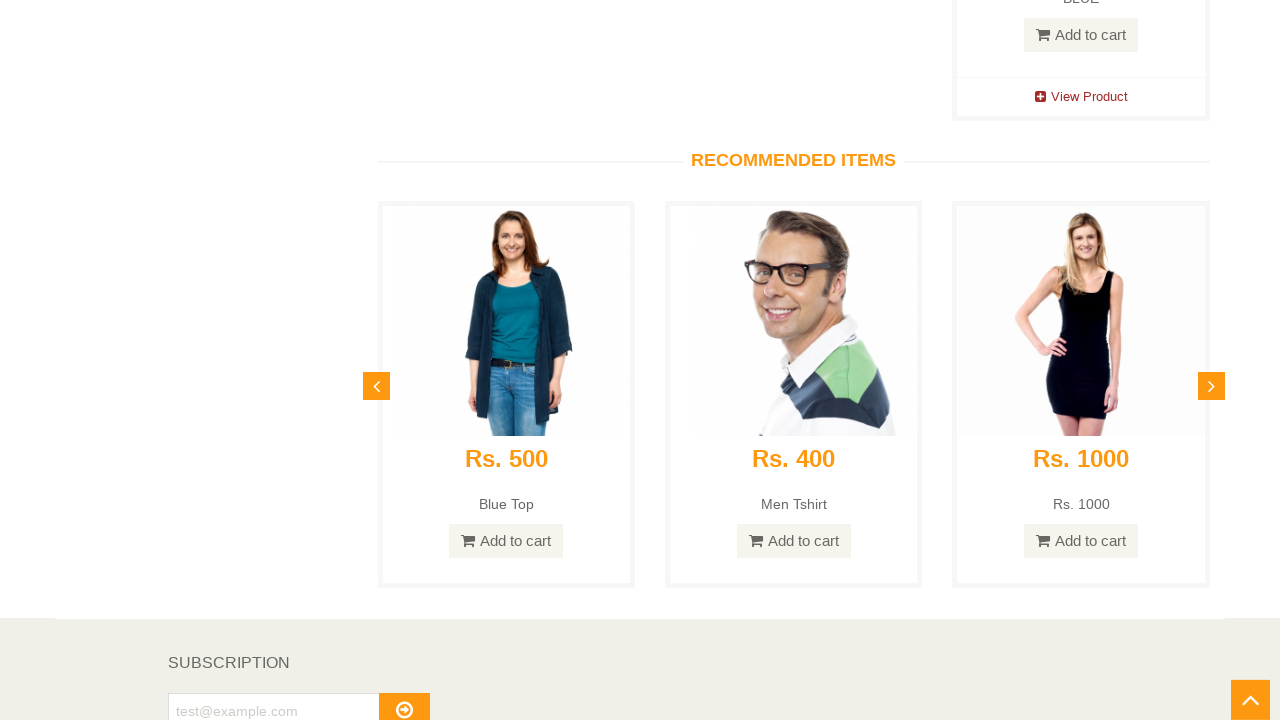